Tests an online BMI calculator by entering height and weight values, submitting the form, and verifying the calculated BMI result is displayed correctly.

Starting URL: http://cn.onlinebmicalculator.com/

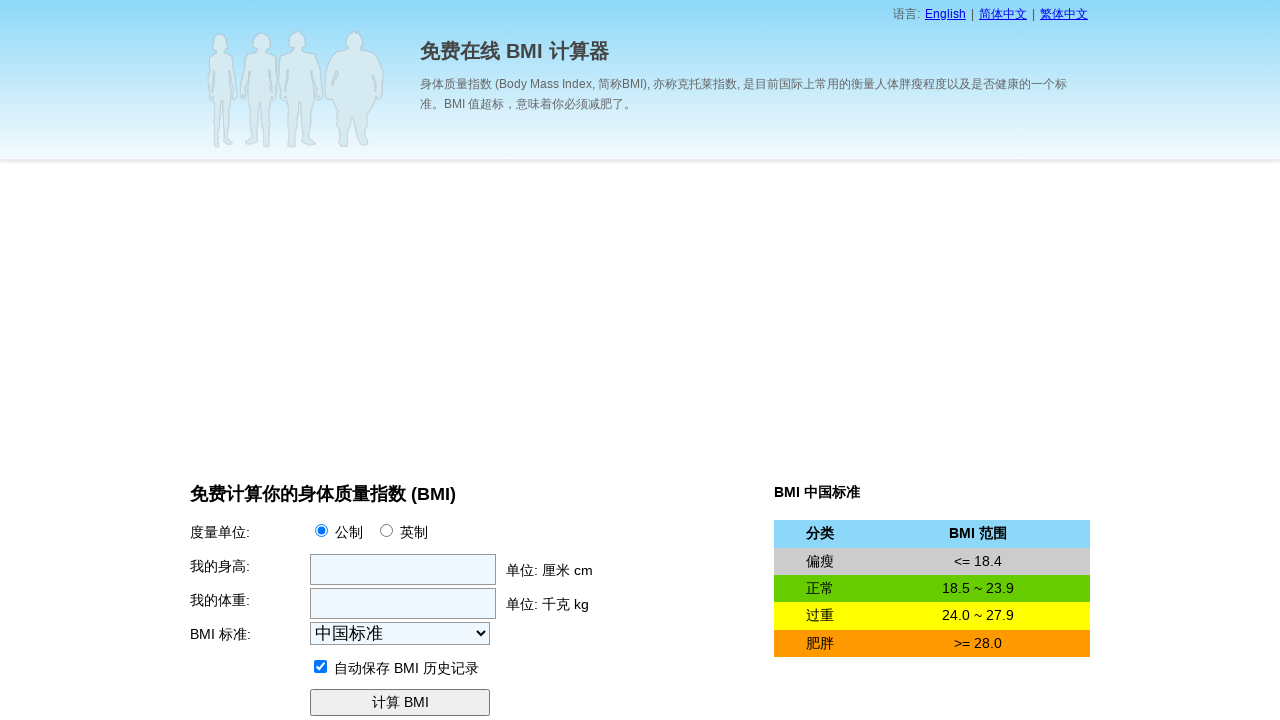

Cleared height input field on input[name='f_height']
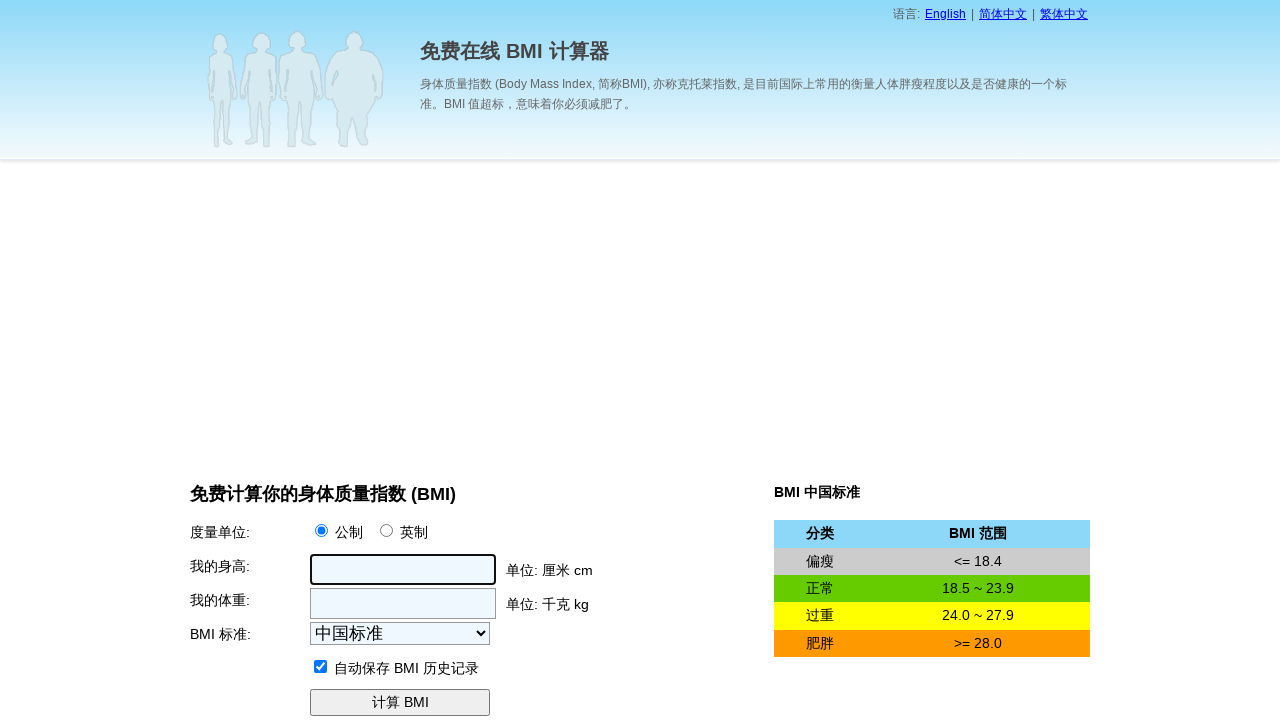

Entered height value: 175 on input[name='f_height']
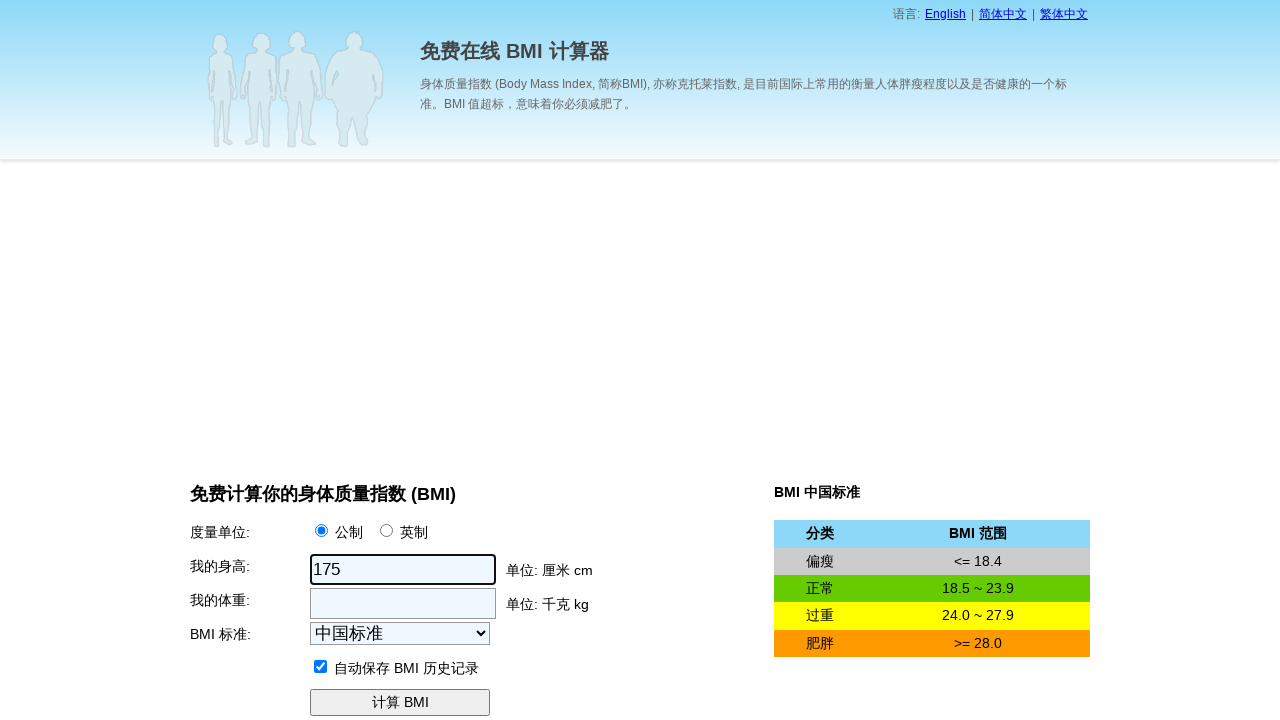

Cleared weight input field on input[name='f_weight']
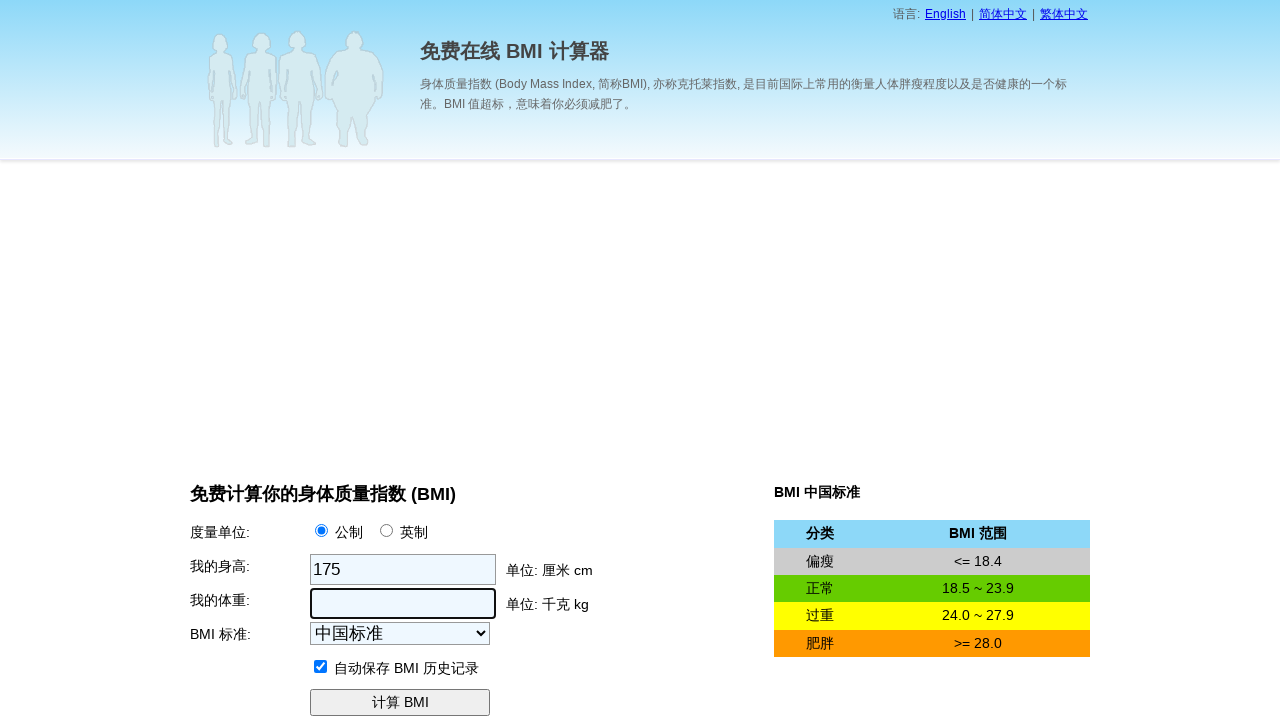

Entered weight value: 68 on input[name='f_weight']
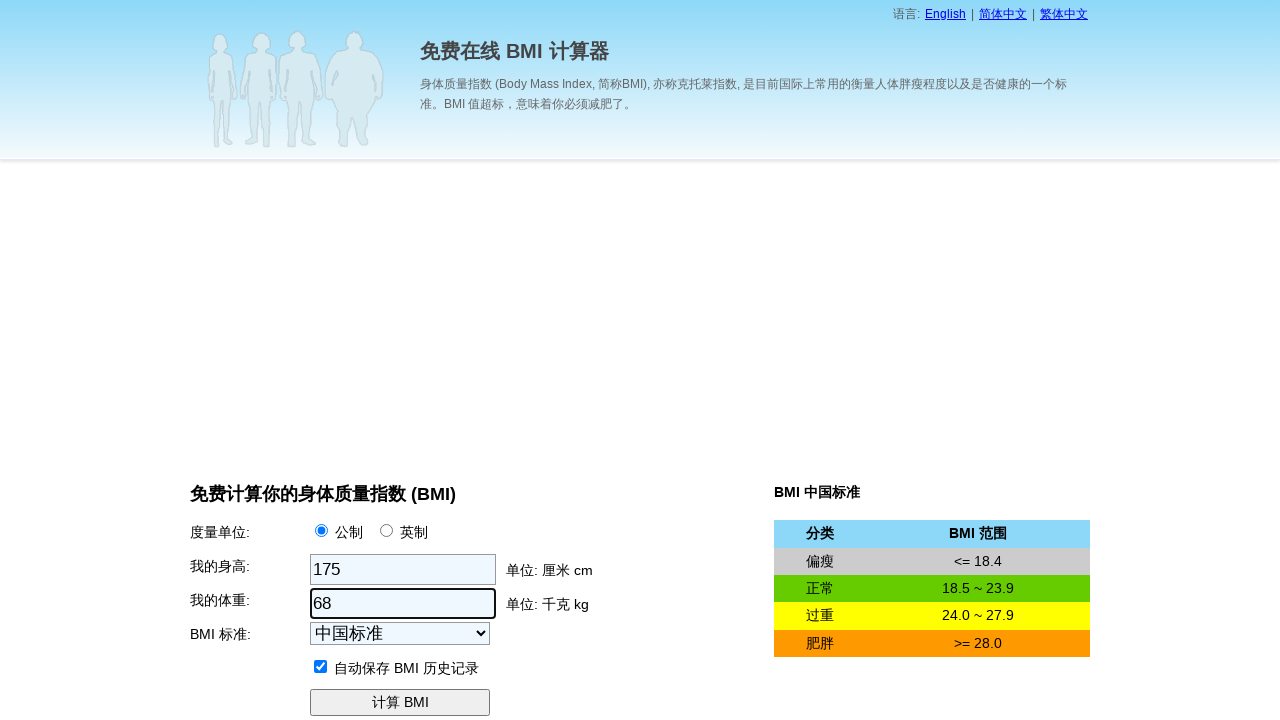

Clicked submit button to calculate BMI at (400, 703) on input[name='f_submit']
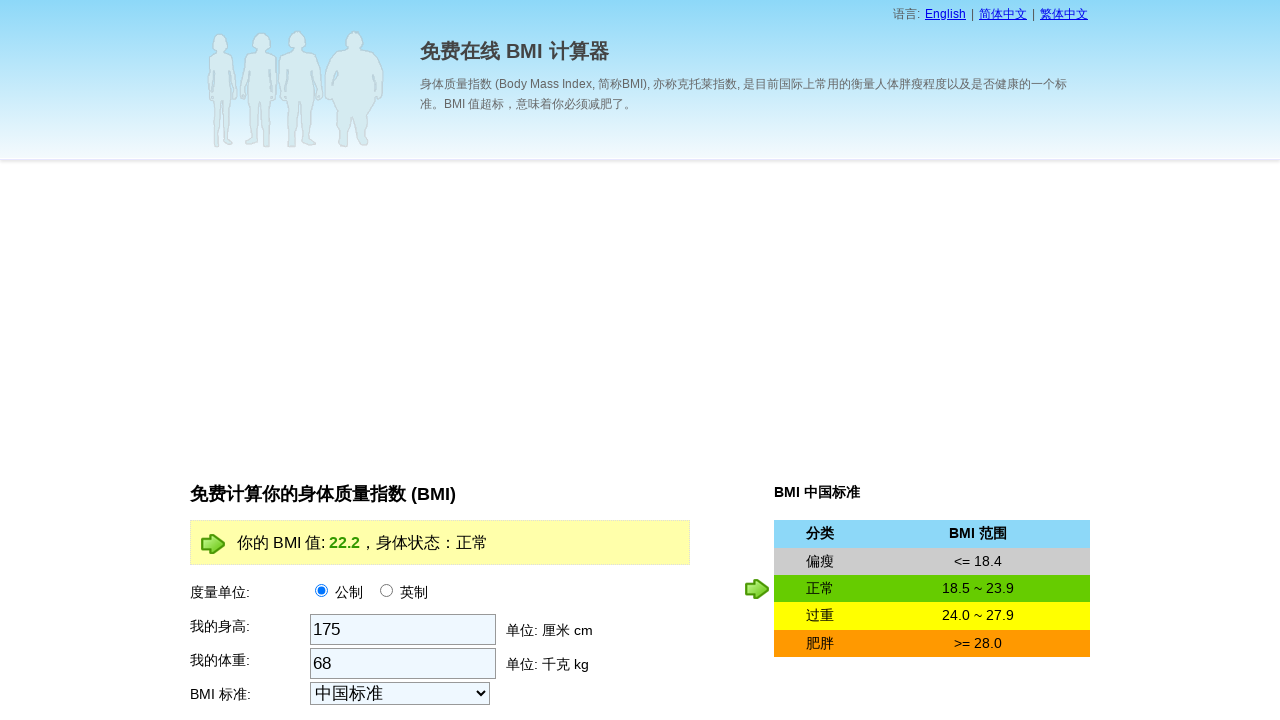

BMI result calculation completed and displayed
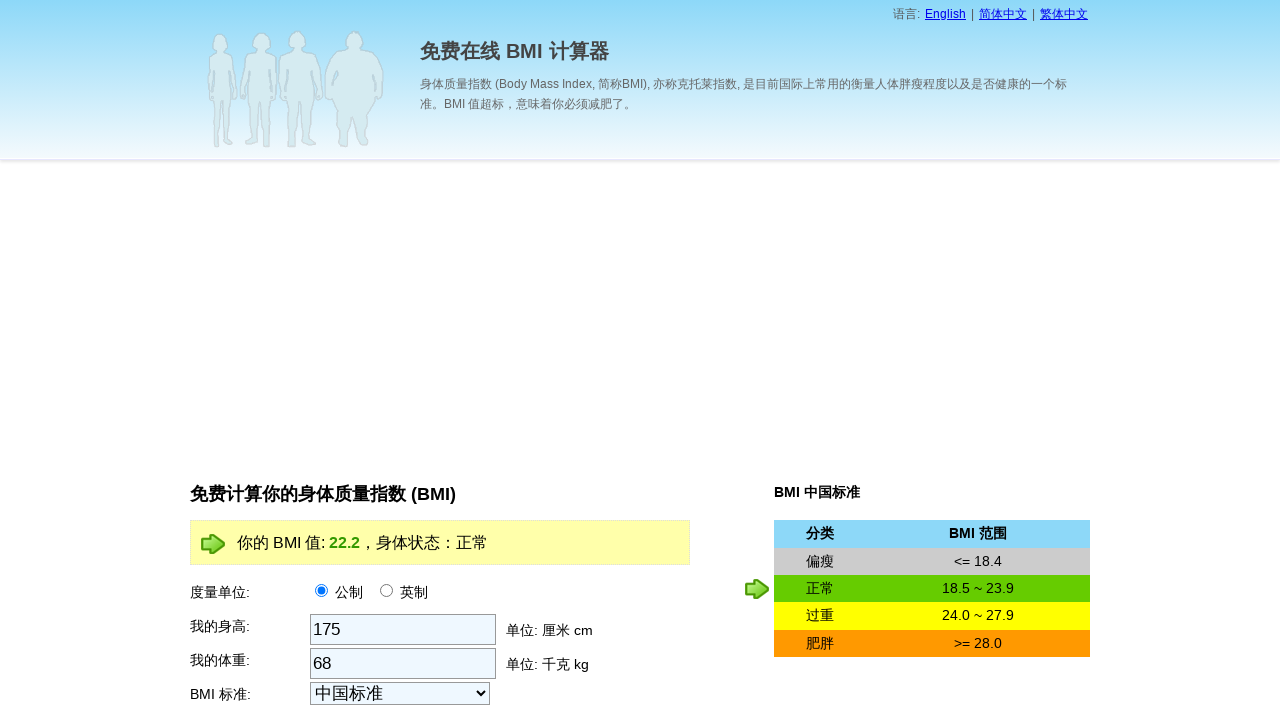

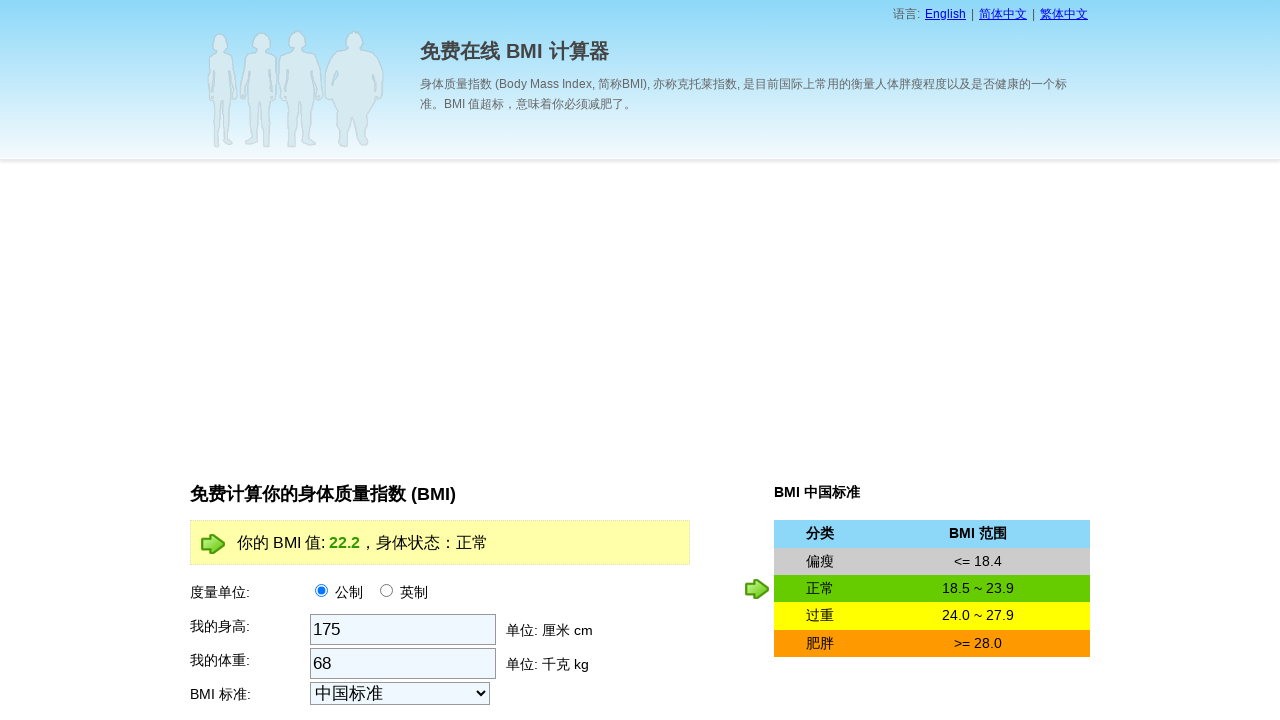